Fills out a practice form on DemoQA with personal details including name, email, gender, phone number, date of birth, hobbies, and address, then submits the form and verifies the success message.

Starting URL: https://demoqa.com/automation-practice-form

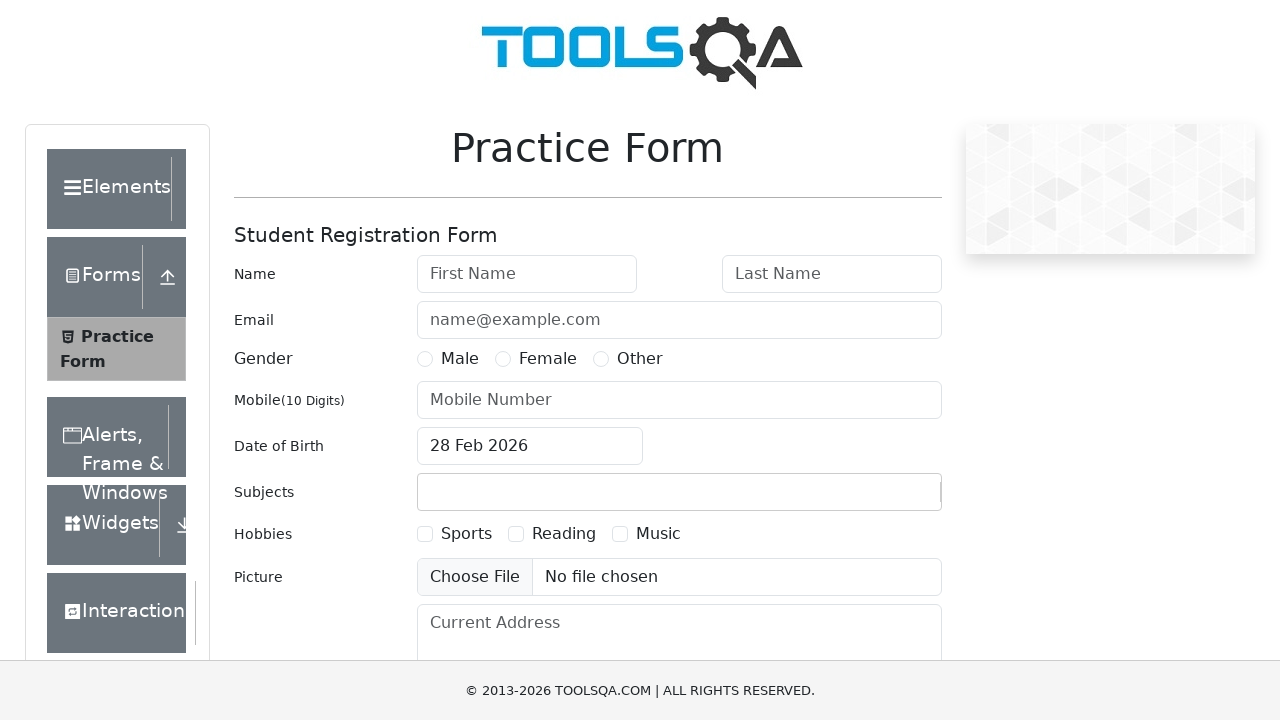

Filled first name field with 'Marcus' on #firstName
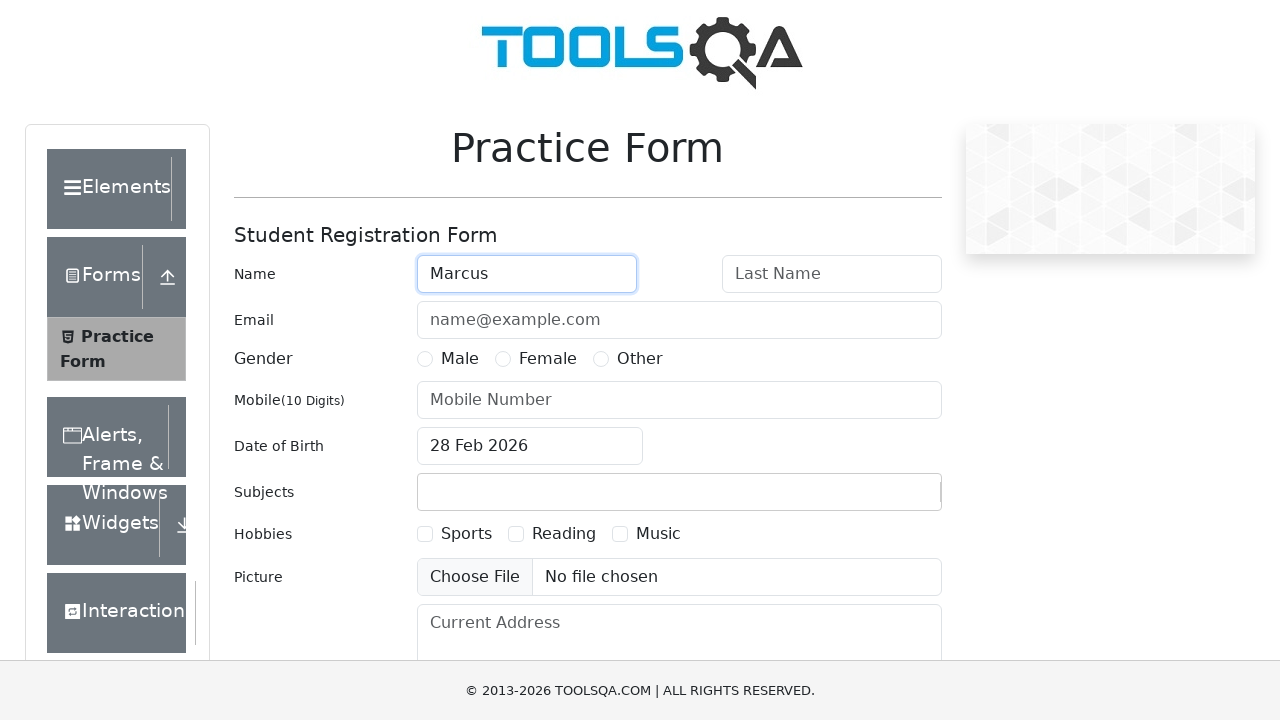

Filled last name field with 'Rodriguez' on #lastName
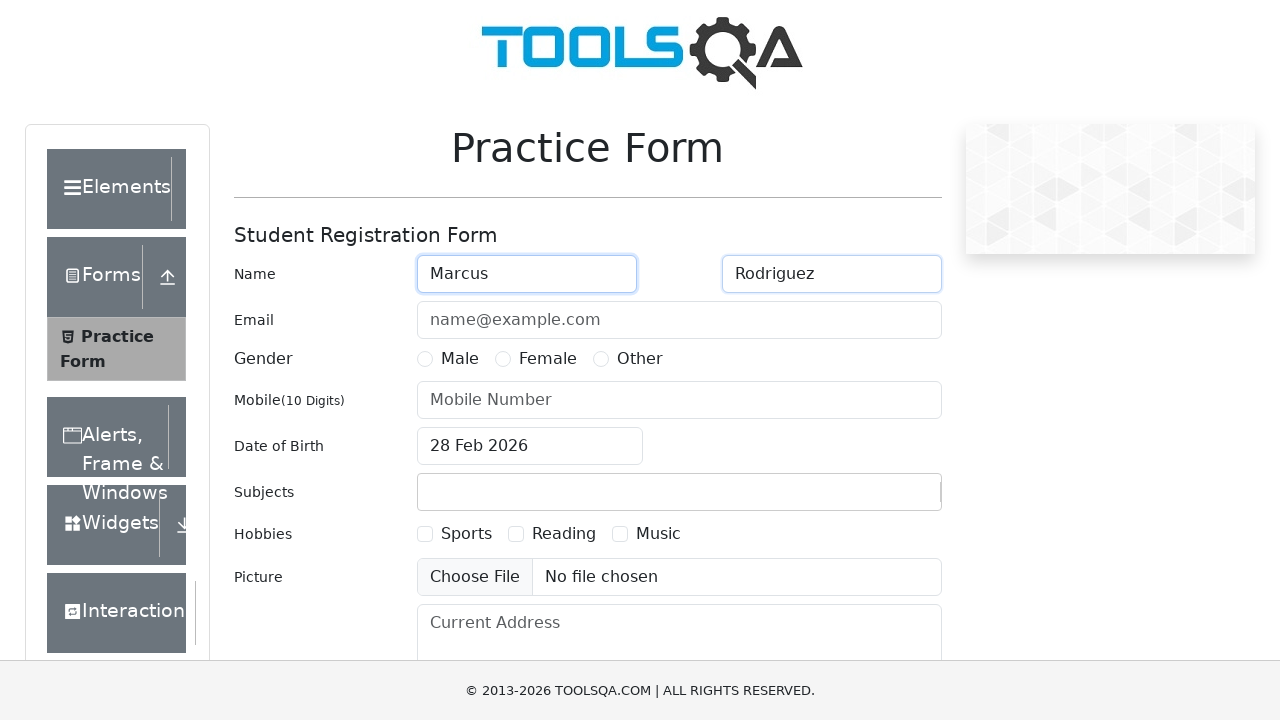

Filled email field with 'marcus.rodriguez@testmail.com' on #userEmail
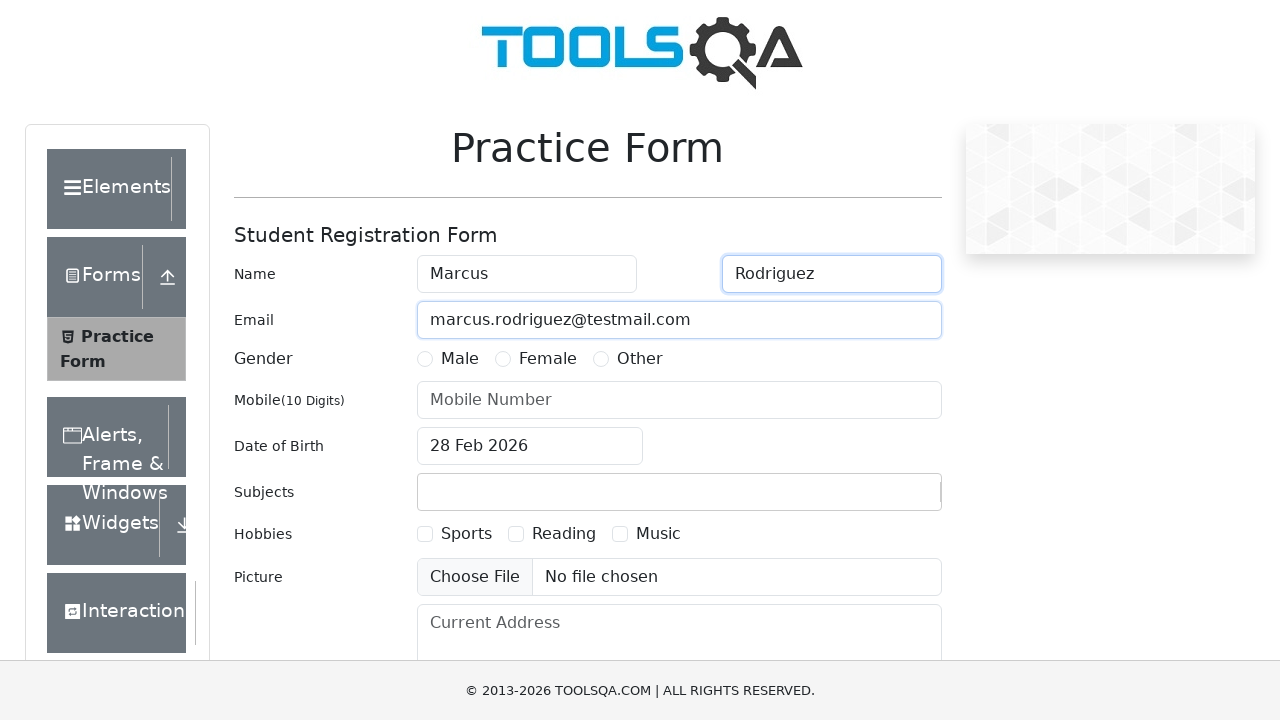

Selected 'Male' gender option at (460, 359) on label[for='gender-radio-1']
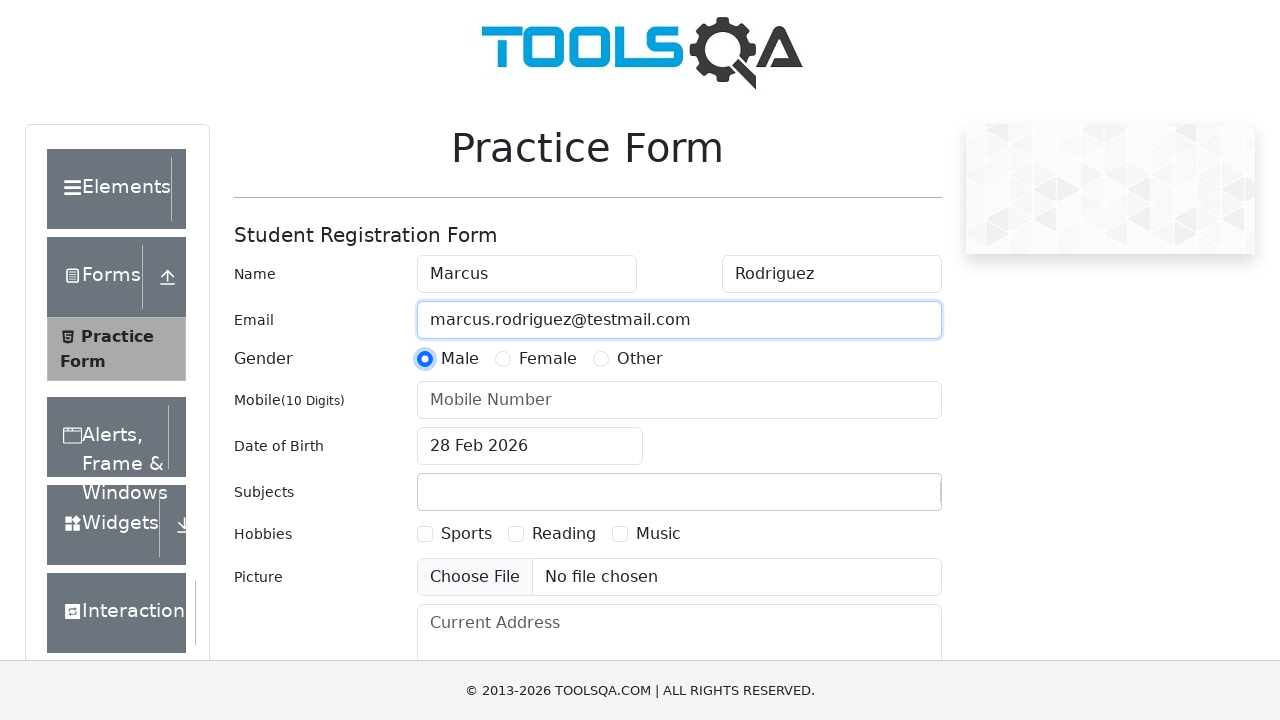

Filled phone number field with '9876543210' on #userNumber
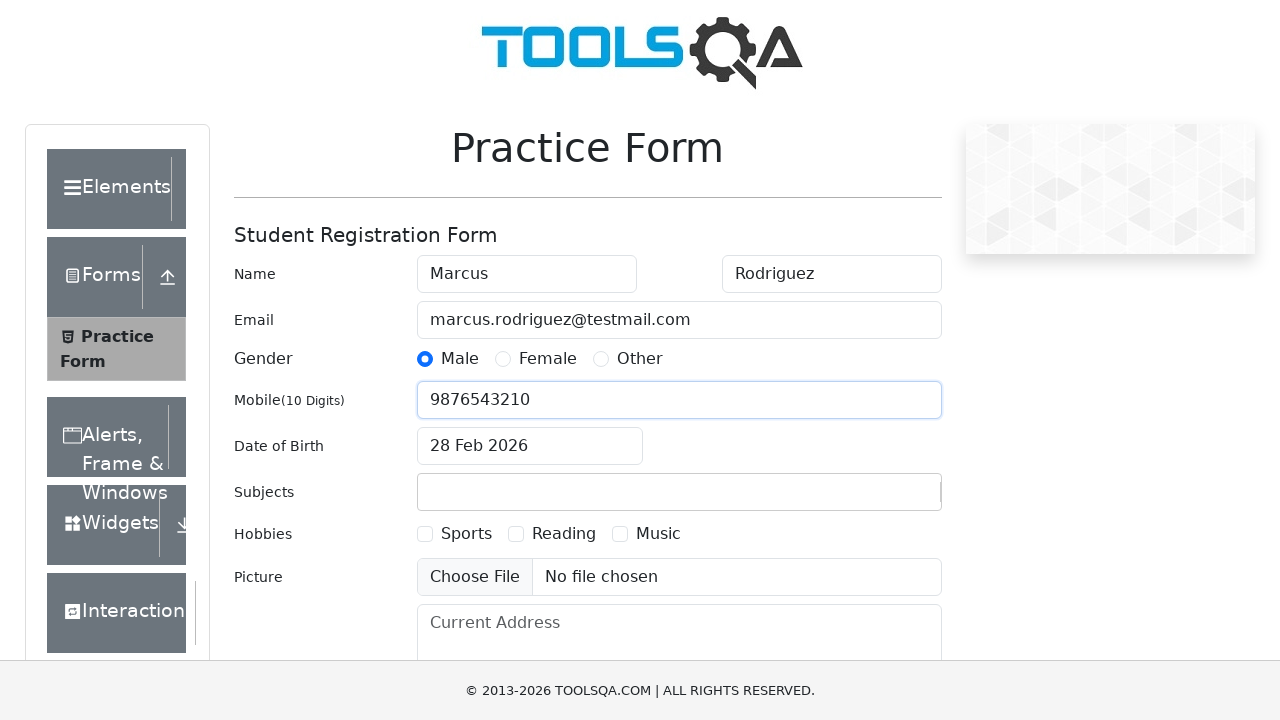

Opened date of birth picker at (530, 446) on #dateOfBirthInput
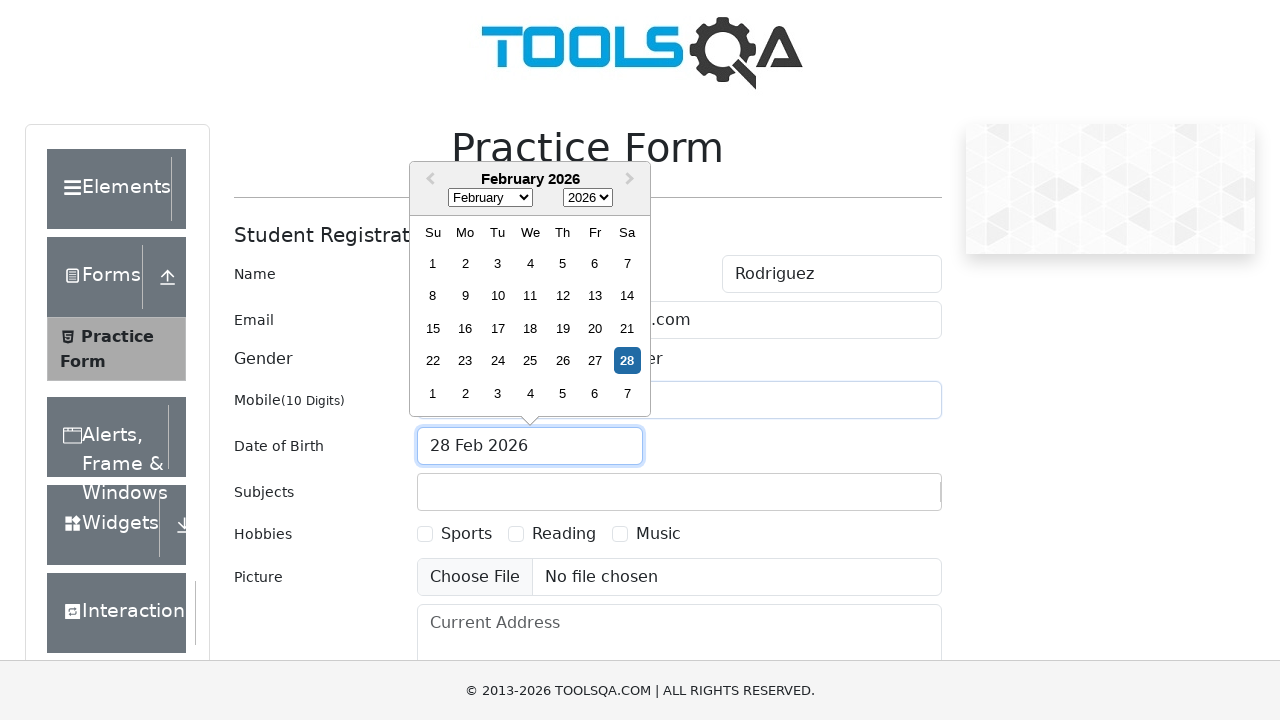

Selected December from month dropdown on .react-datepicker__month-select
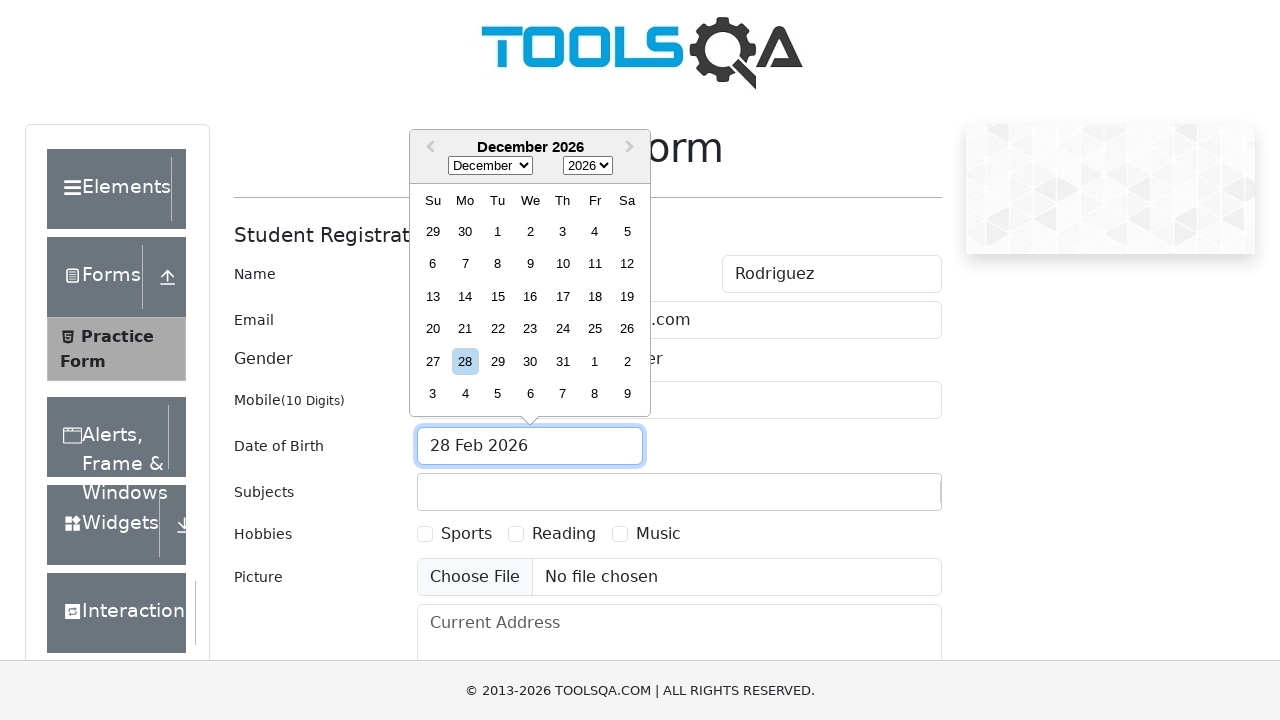

Selected 1990 from year dropdown on .react-datepicker__year-select
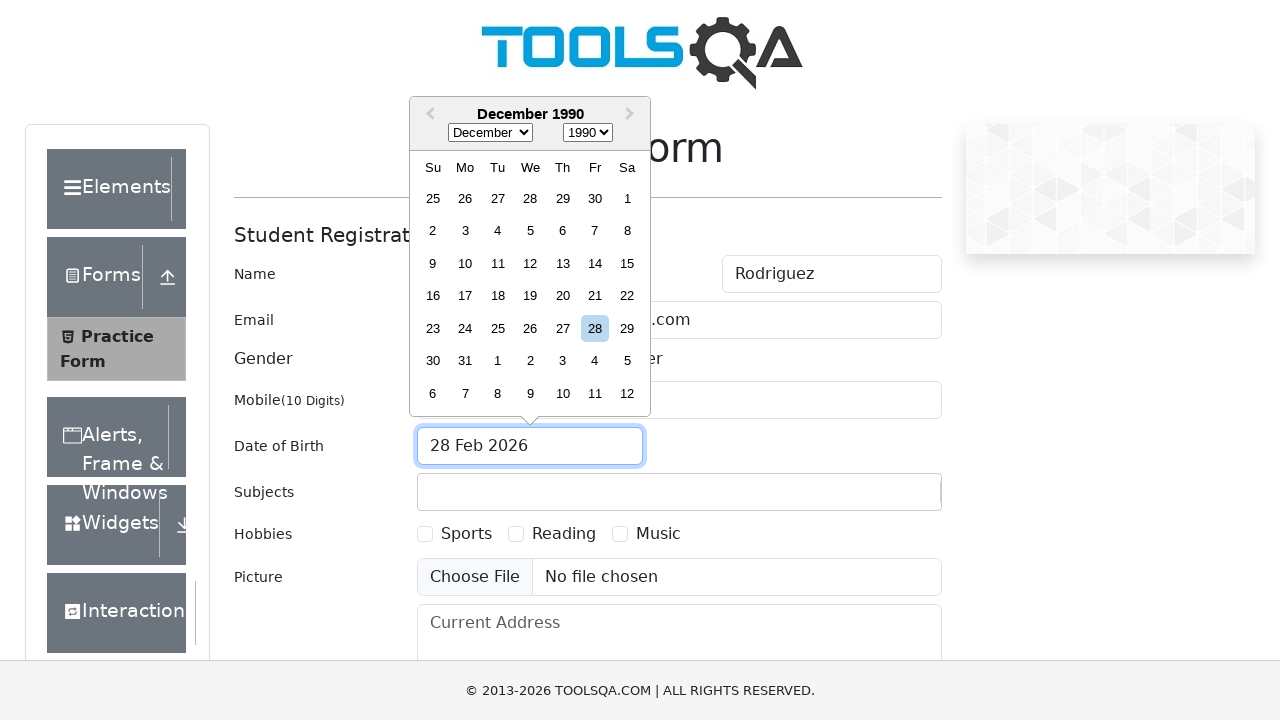

Selected 21st day from date picker at (595, 296) on .react-datepicker__day--021:not(.react-datepicker__day--outside-month)
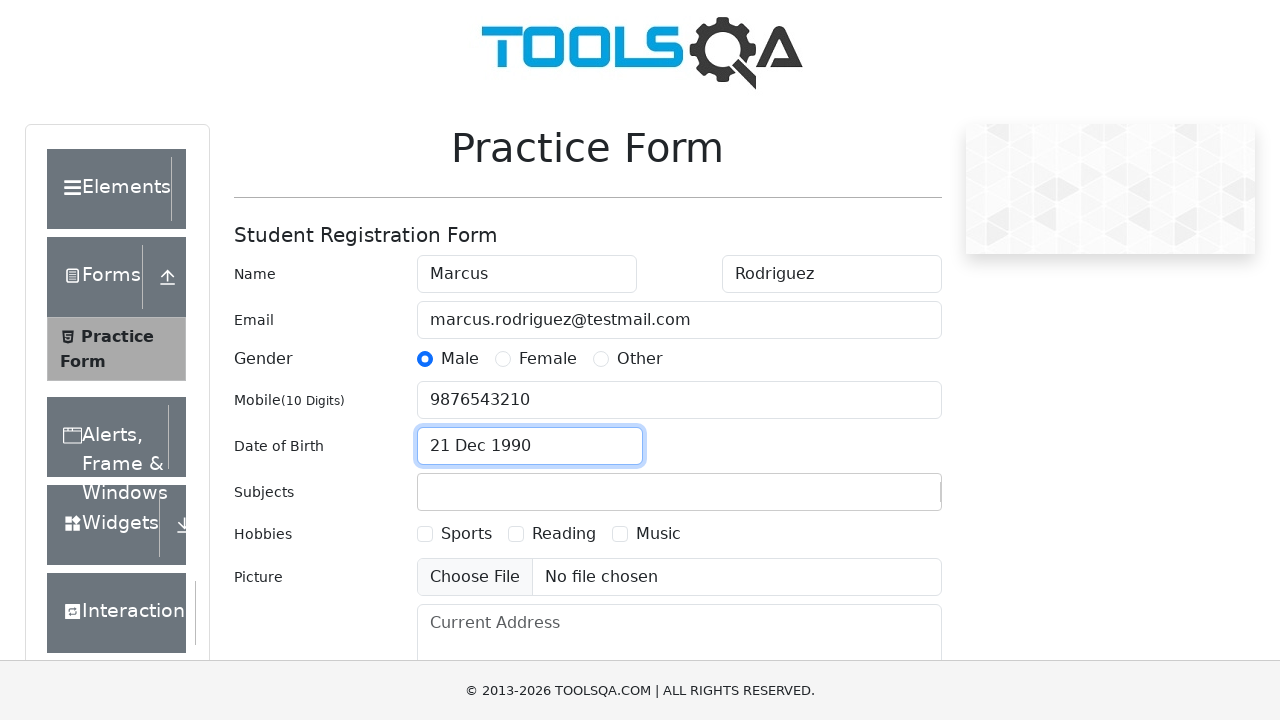

Selected 'Sports' hobby checkbox at (466, 534) on label[for='hobbies-checkbox-1']
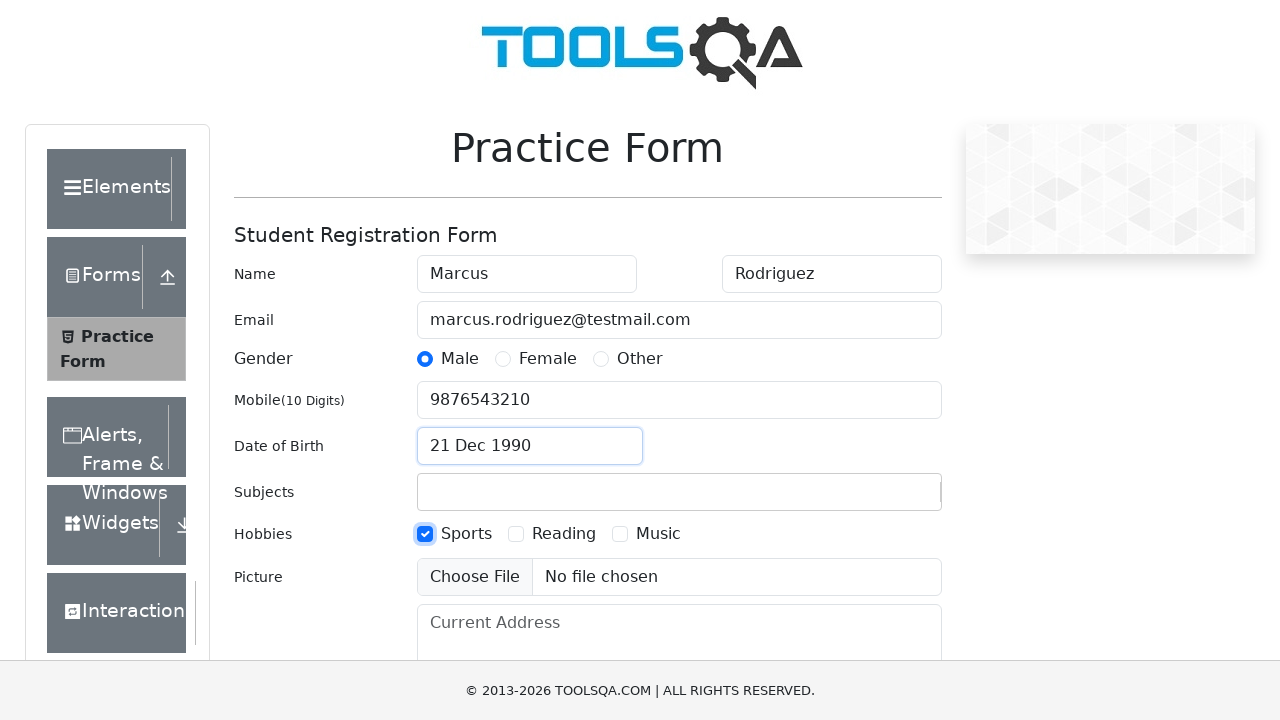

Filled current address field with '456 Oak Avenue, Los Angeles, CA' on textarea#currentAddress
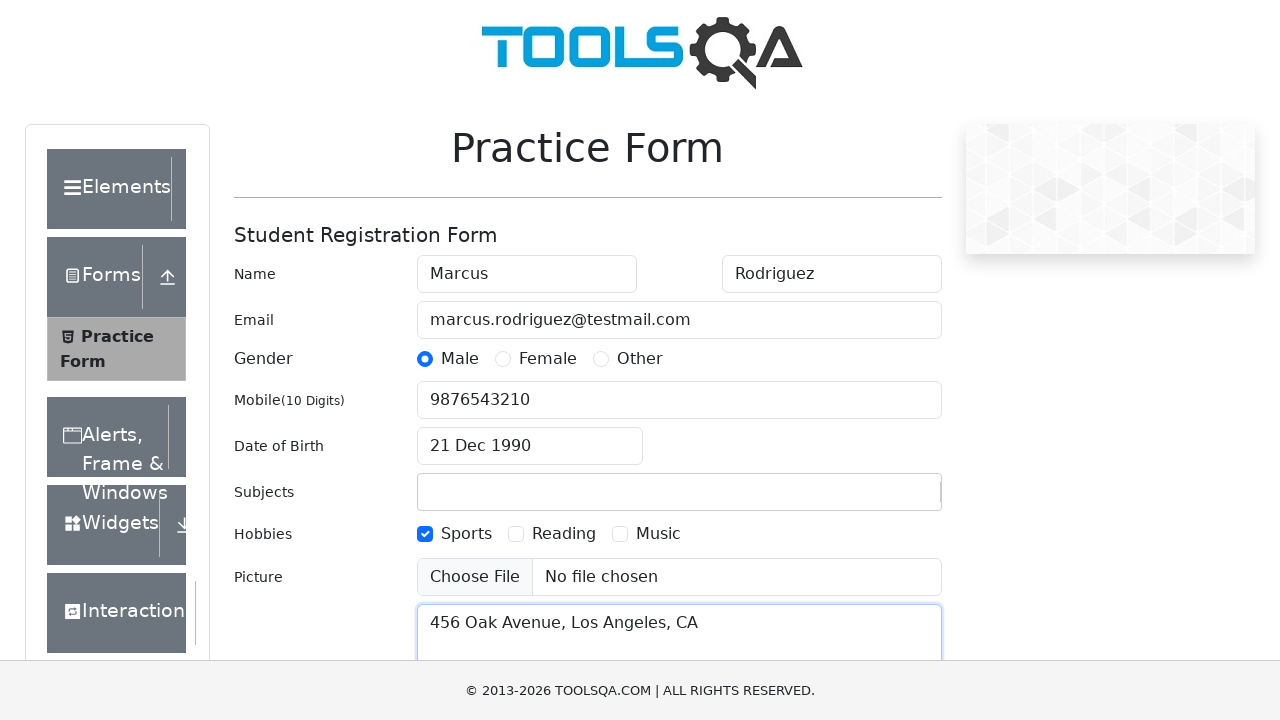

Clicked submit button to submit the practice form at (885, 499) on #submit
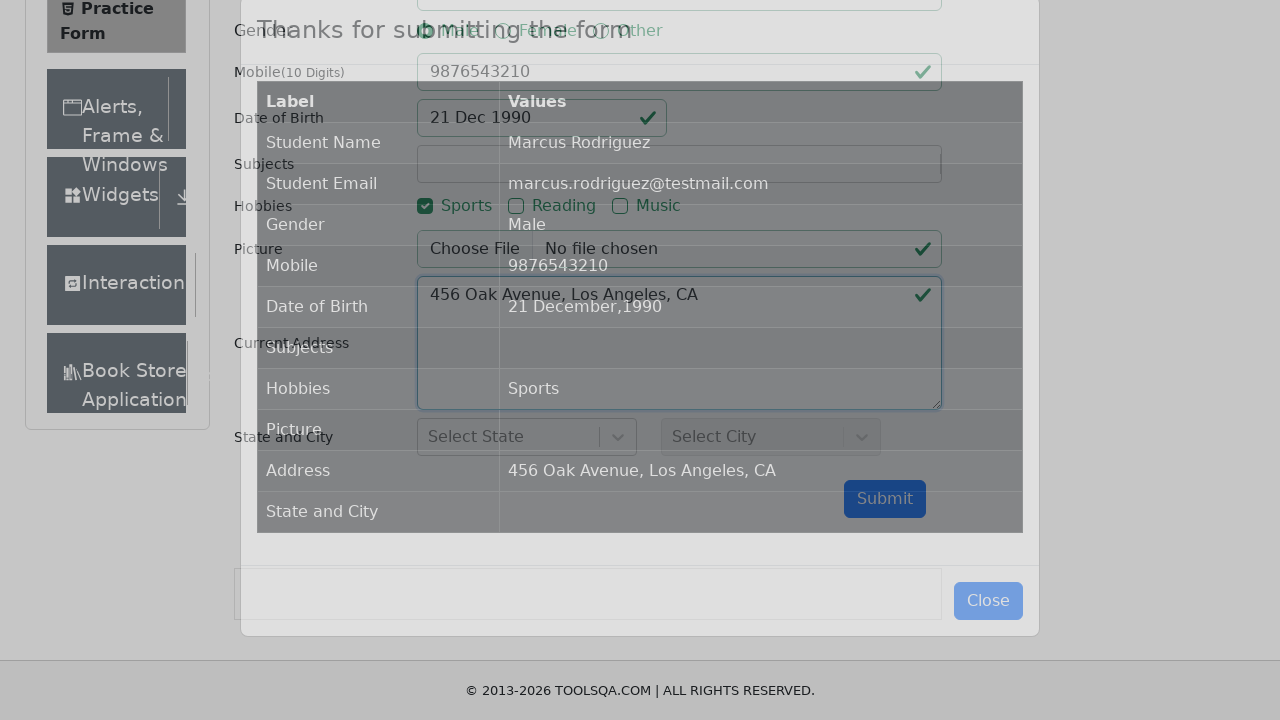

Success modal appeared with confirmation message 'Thanks for submitting the form'
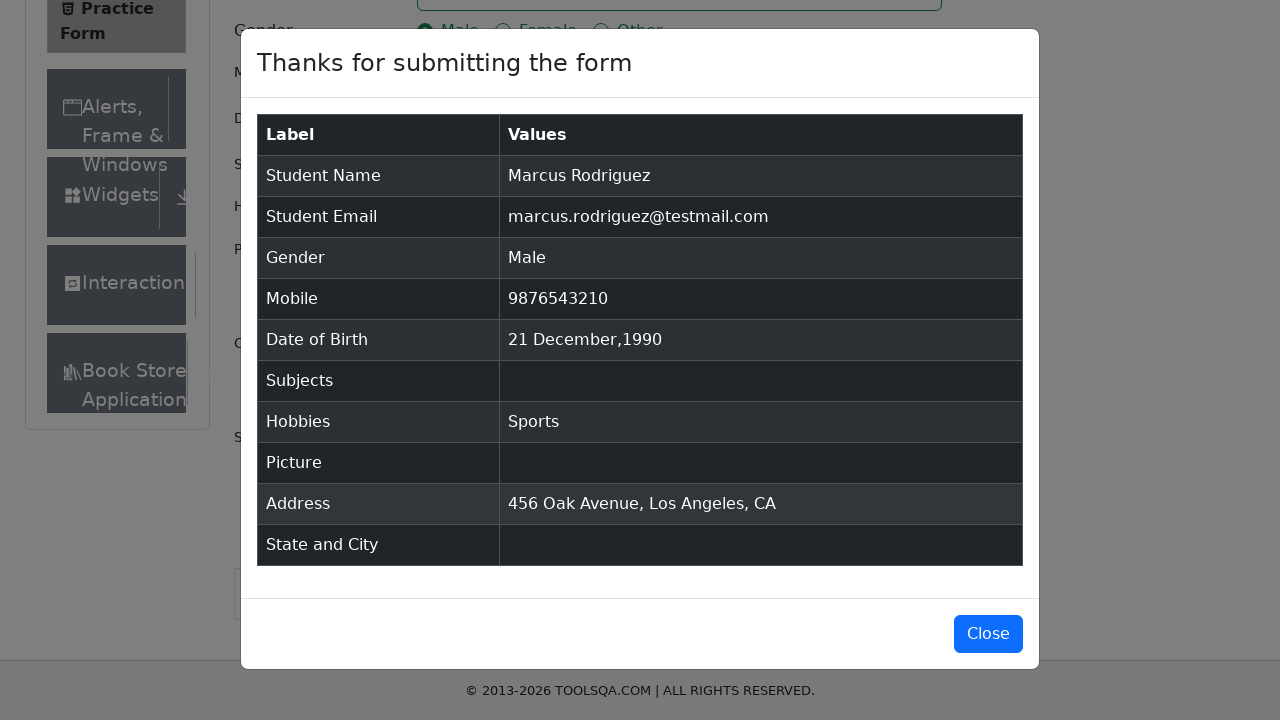

Closed the success modal at (988, 634) on #closeLargeModal
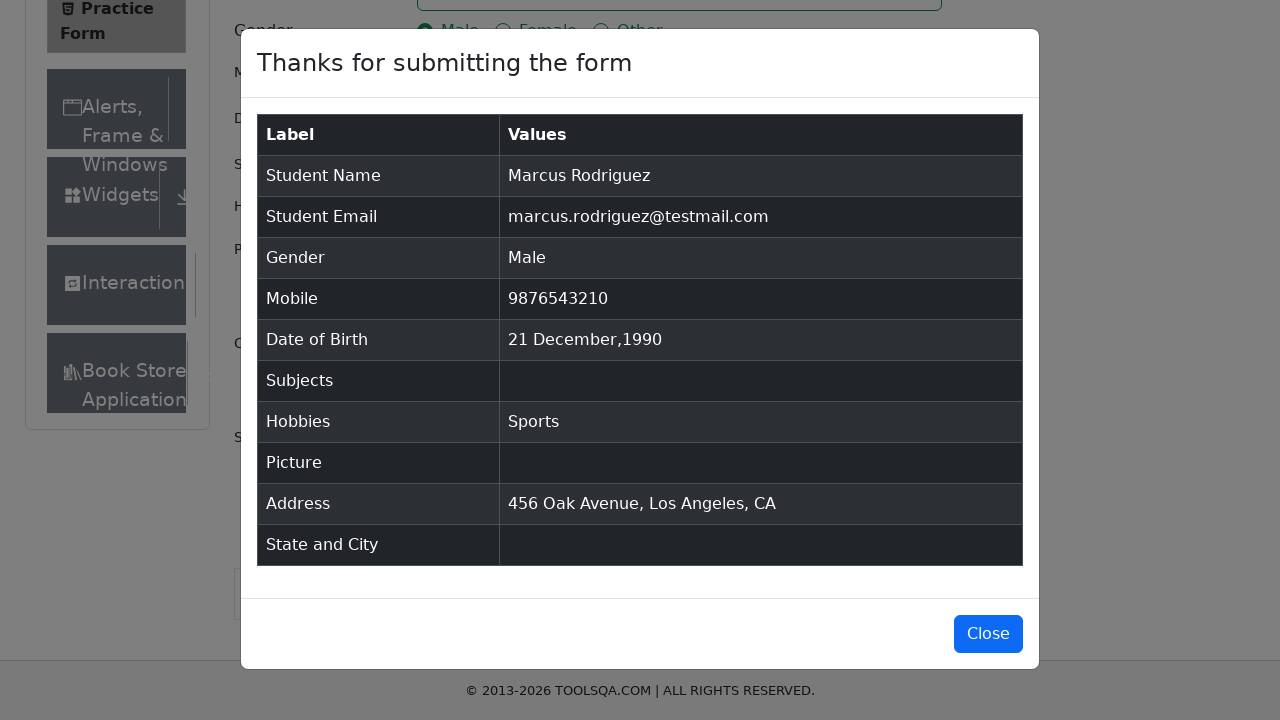

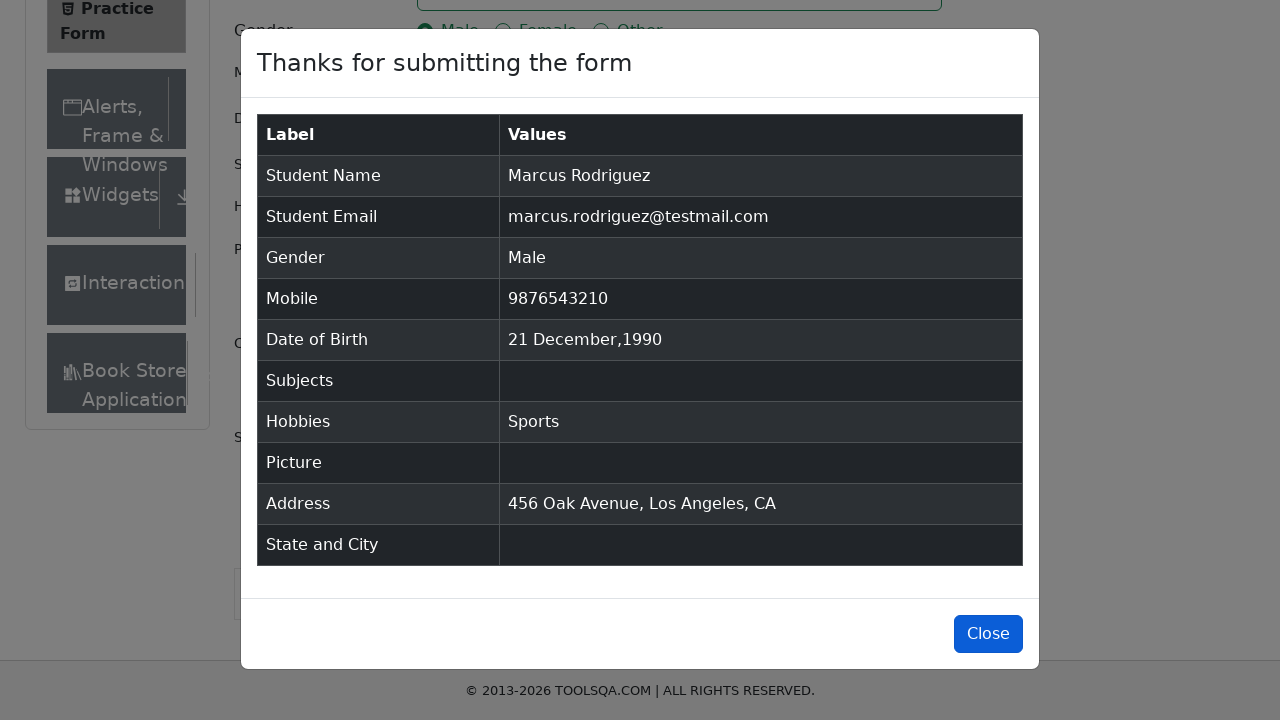